Tests browser interaction by navigating to Playwright documentation site and performing scroll operations.

Starting URL: https://playwright.dev

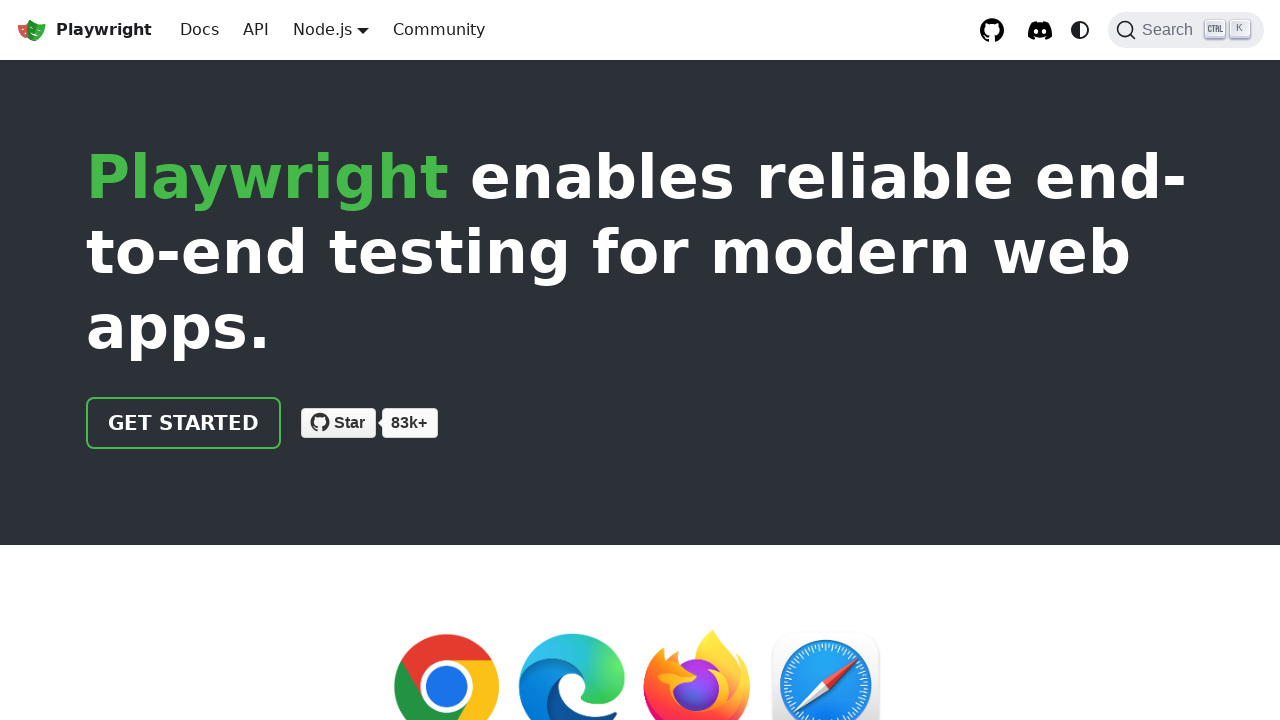

Waited for page to load (networkidle state)
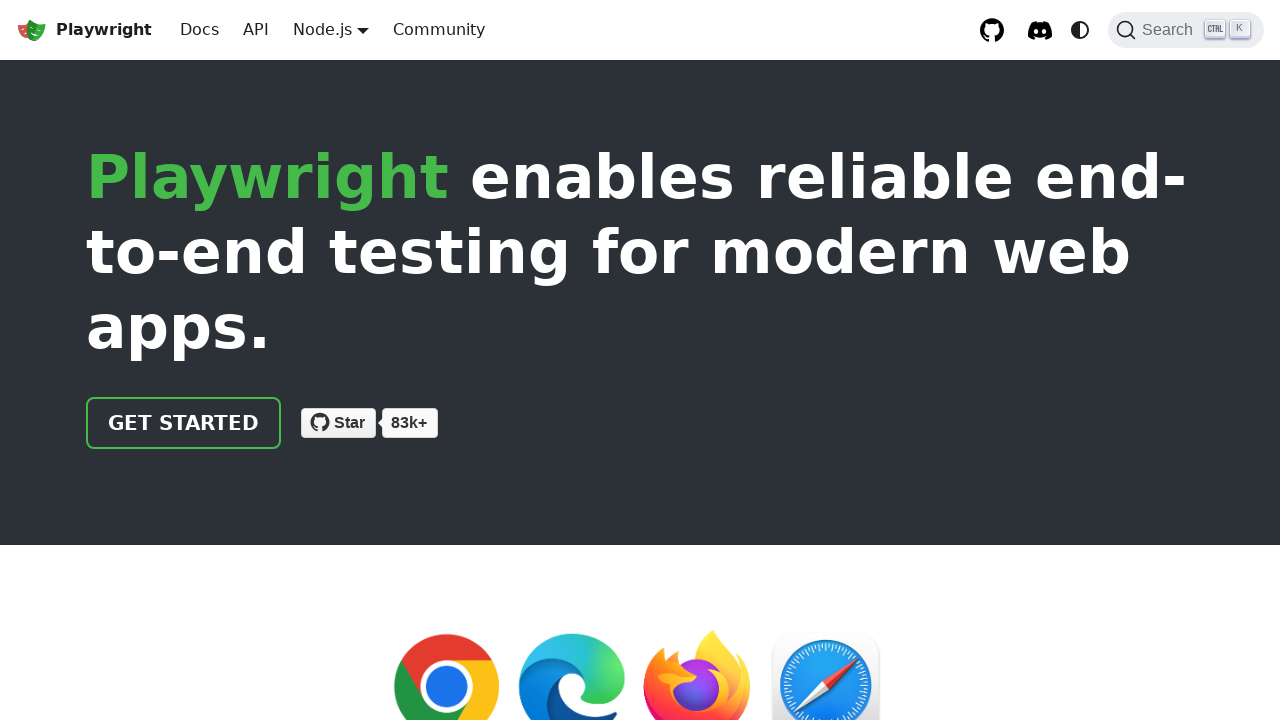

Scrolled down 500 pixels
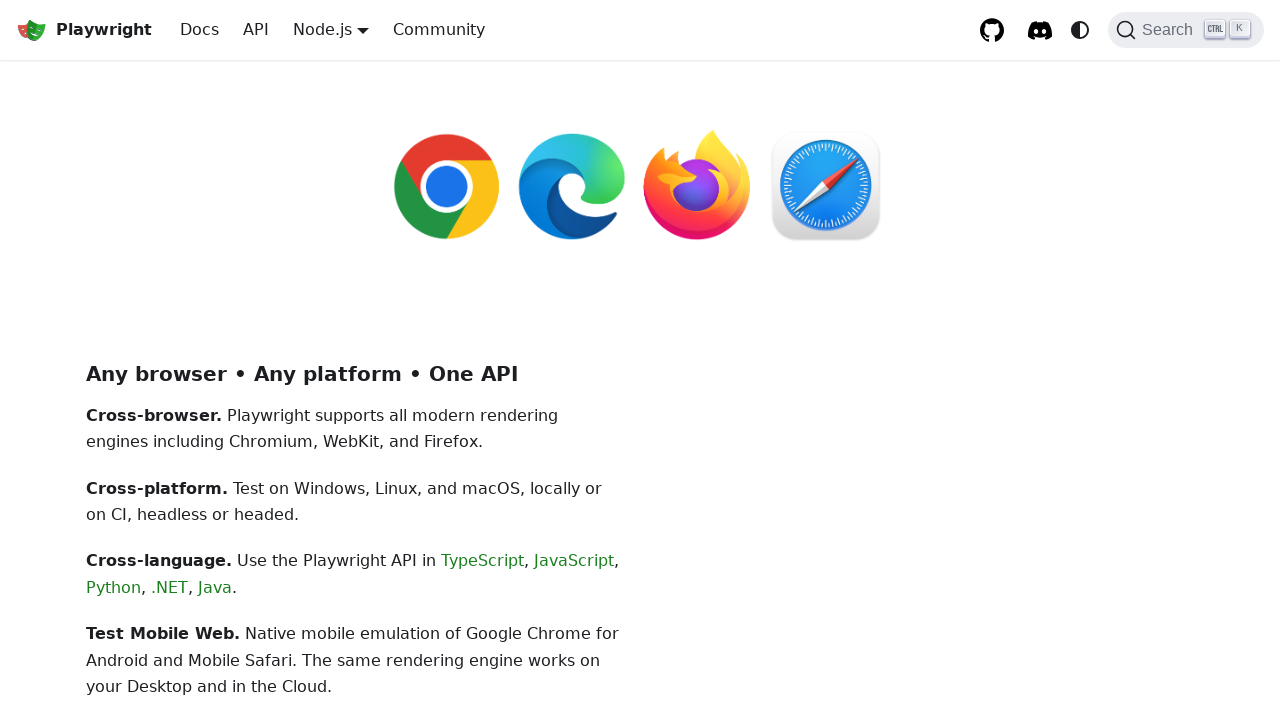

Waited for 1 second
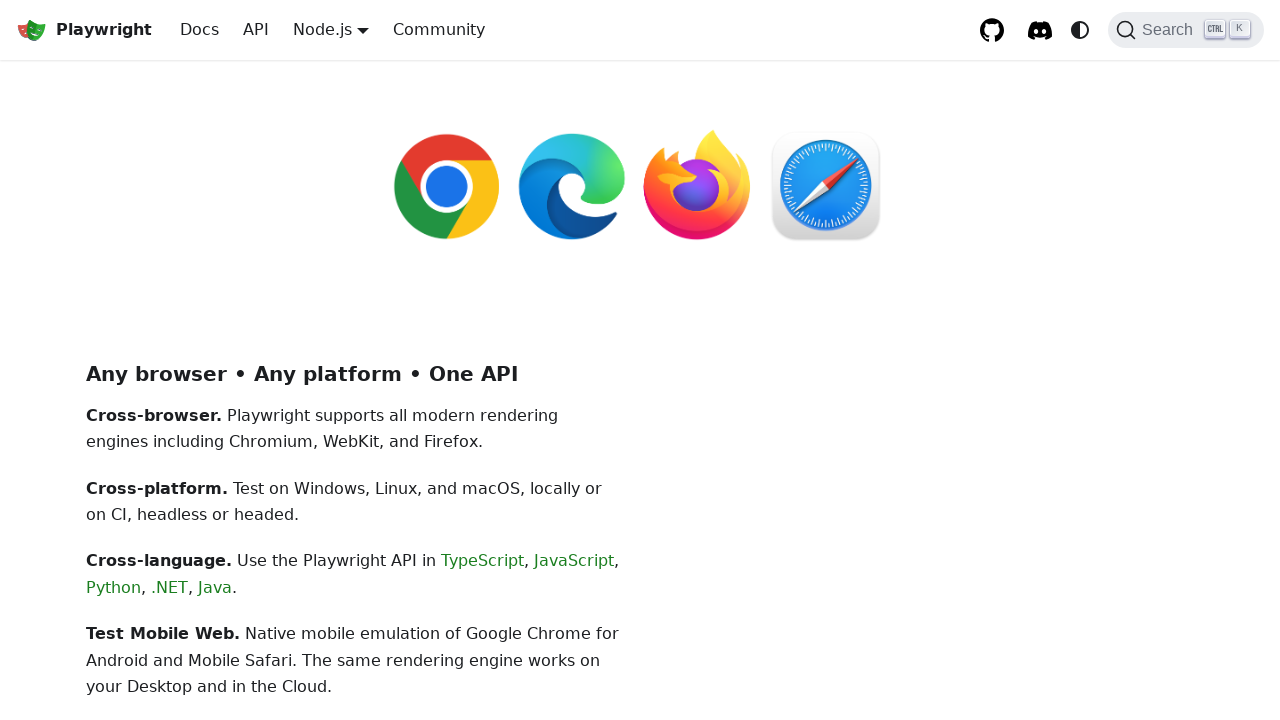

Scrolled back to top
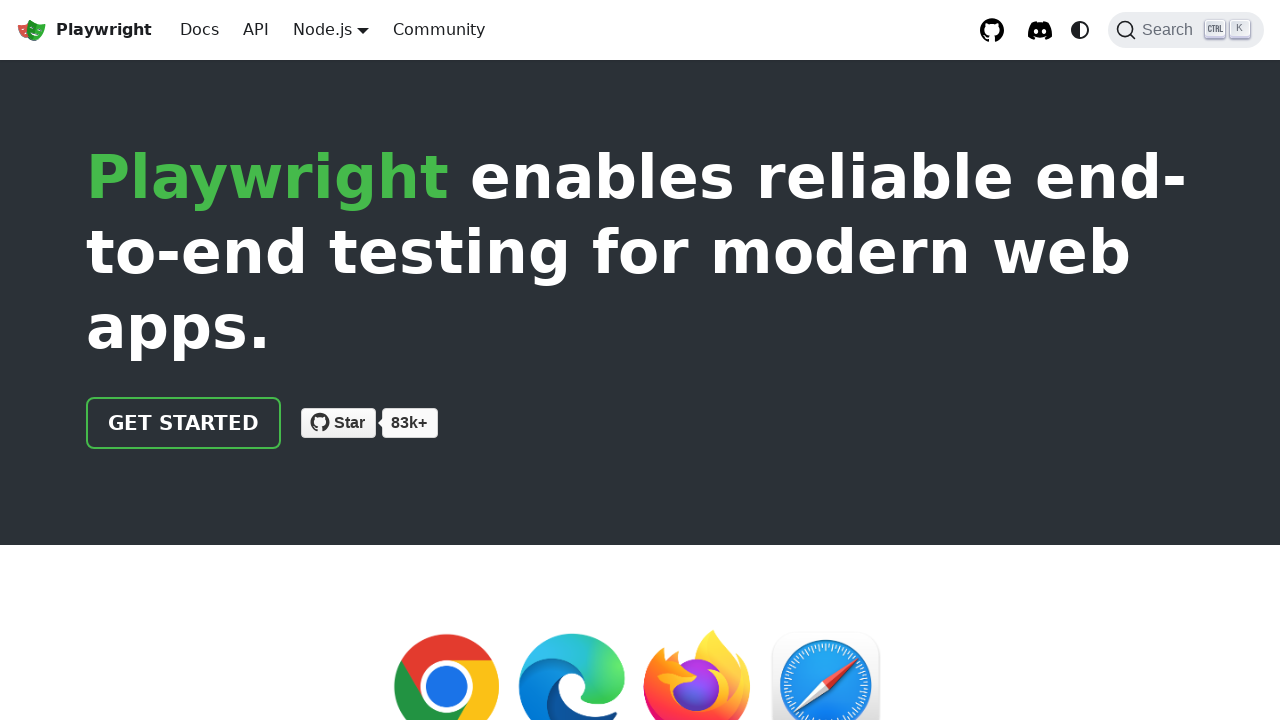

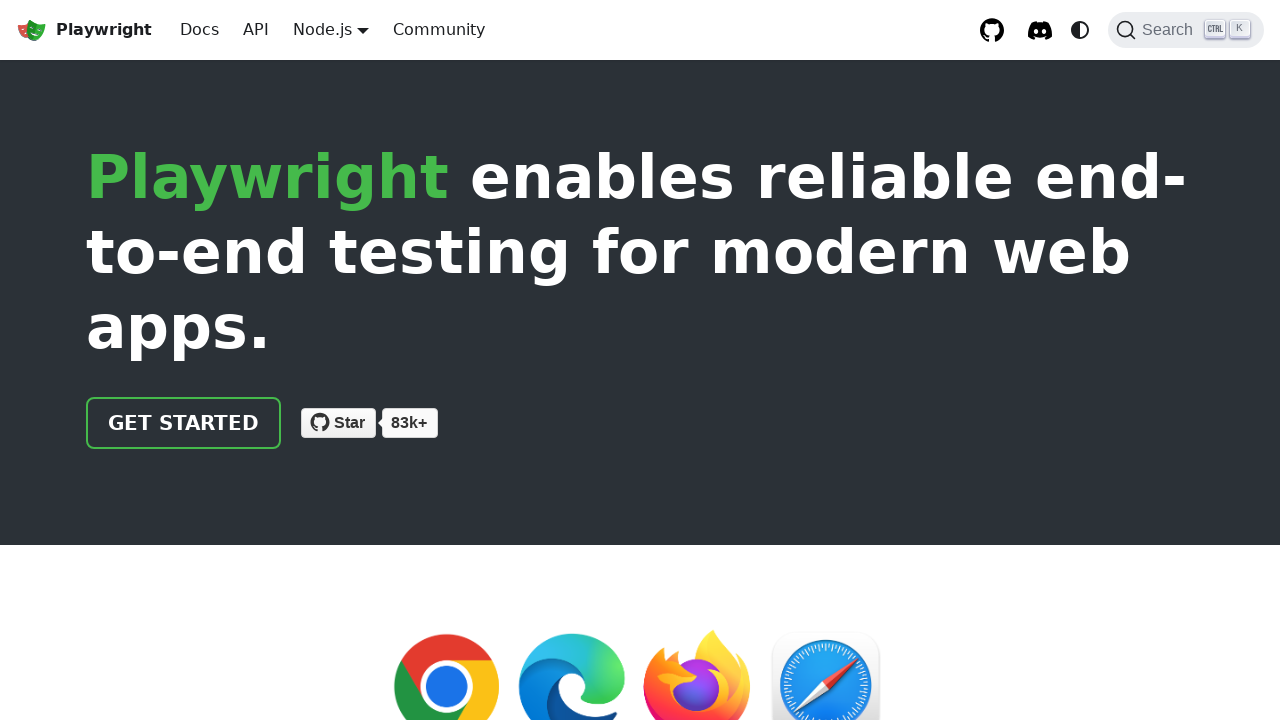